Tests a loading images page by waiting for images to load and verifying the presence of specific image elements

Starting URL: https://bonigarcia.dev/selenium-webdriver-java/loading-images.html

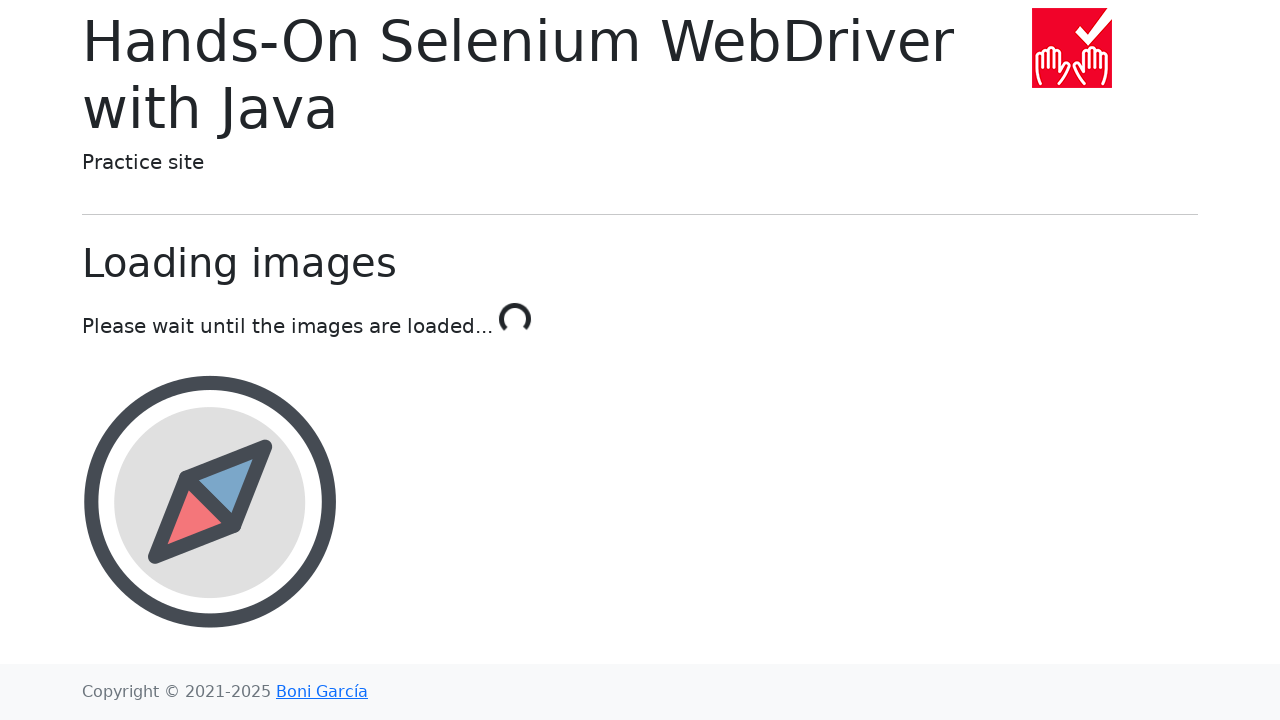

Waited for landscape image to load in image container
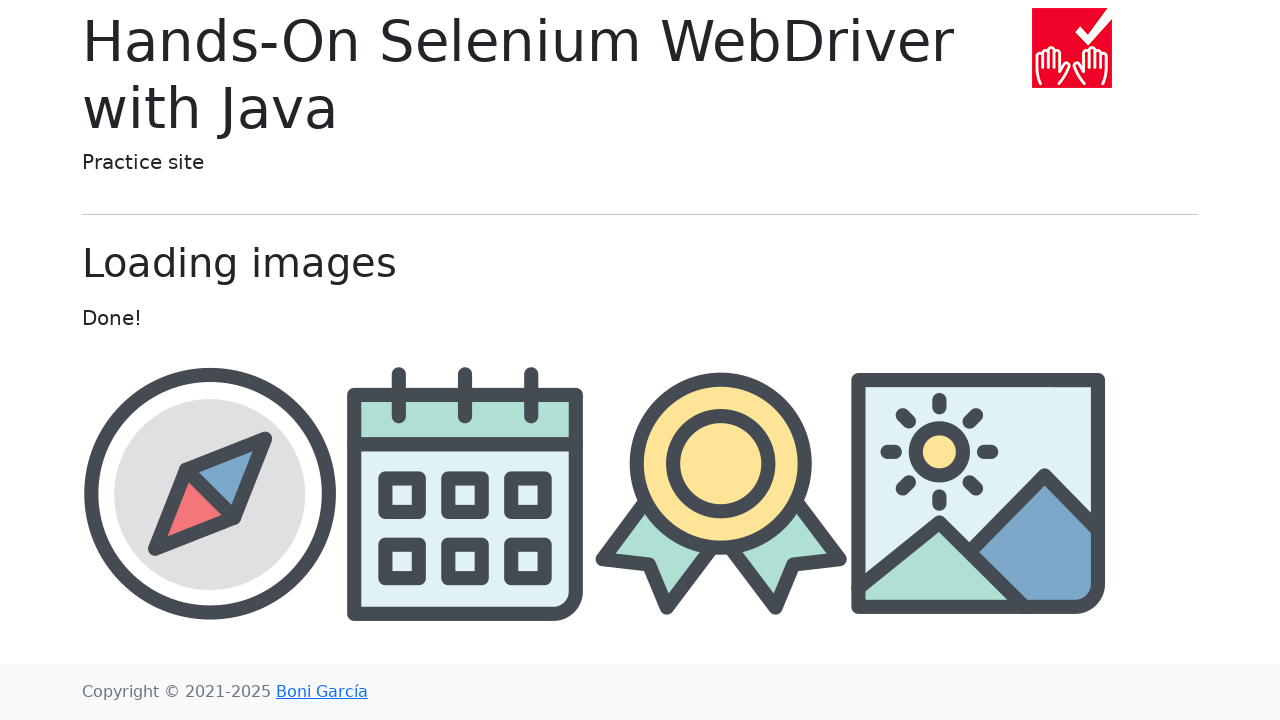

Waited for award image to load
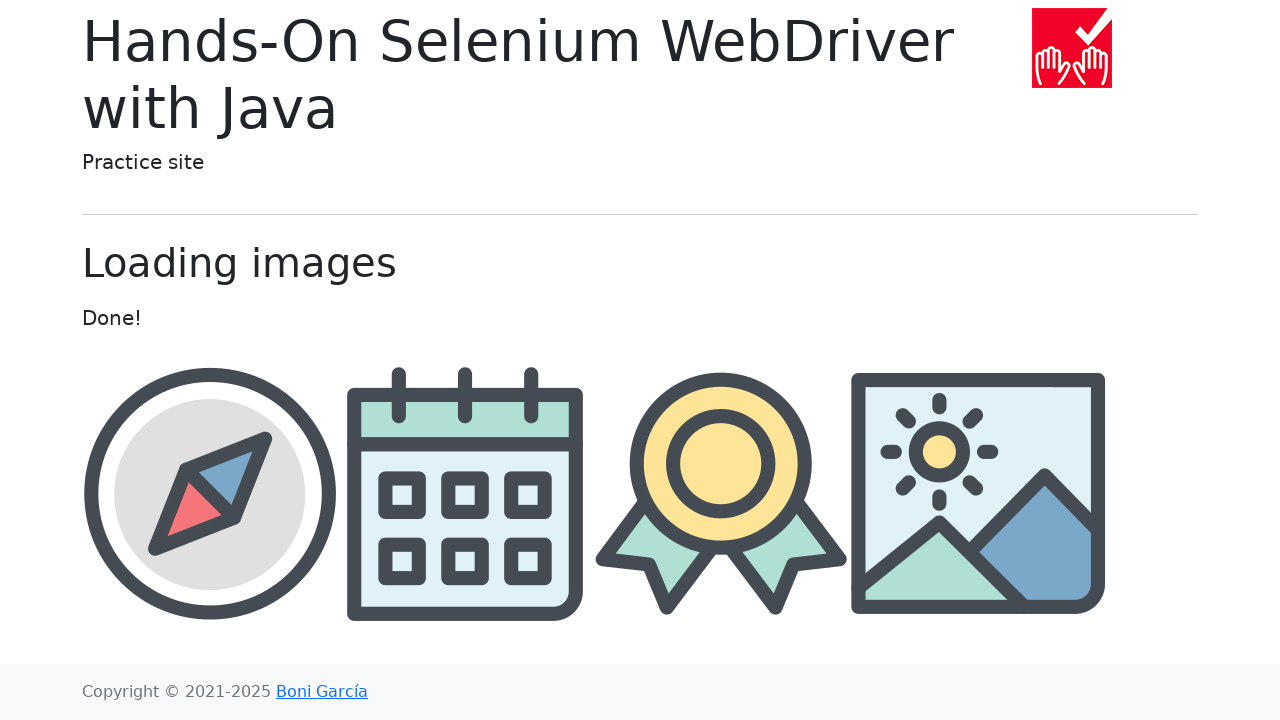

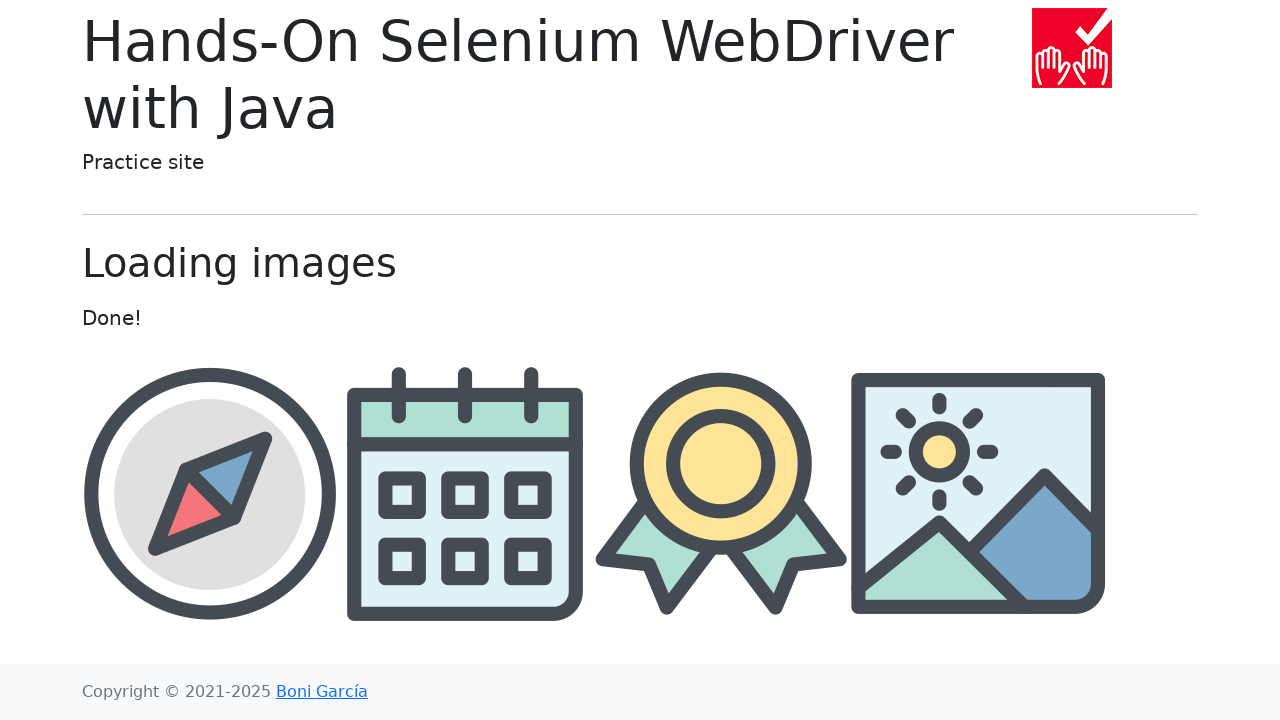